Tests clicking the "Elemental Selenium" link at the bottom of the page and verifying a new tab opens

Starting URL: https://the-internet.herokuapp.com/add_remove_elements/

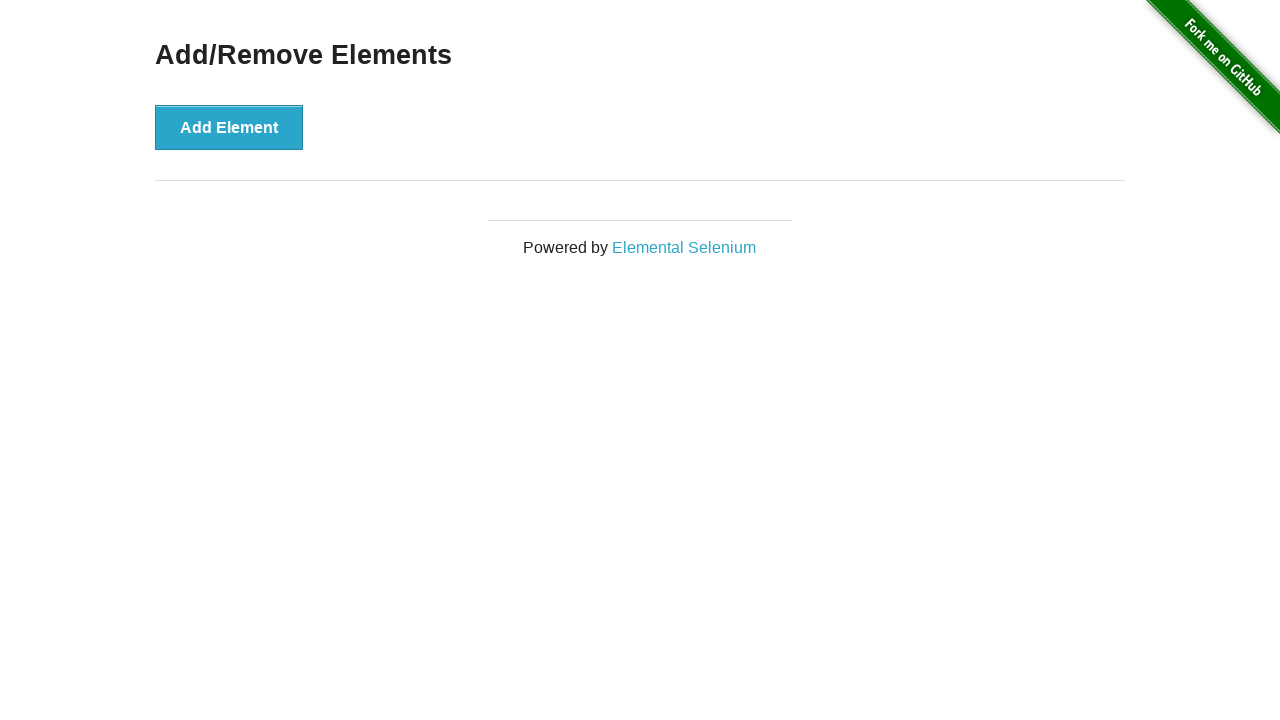

Clicked 'Elemental Selenium' link, expecting new tab to open at (684, 247) on a:has-text('Elemental Selenium')
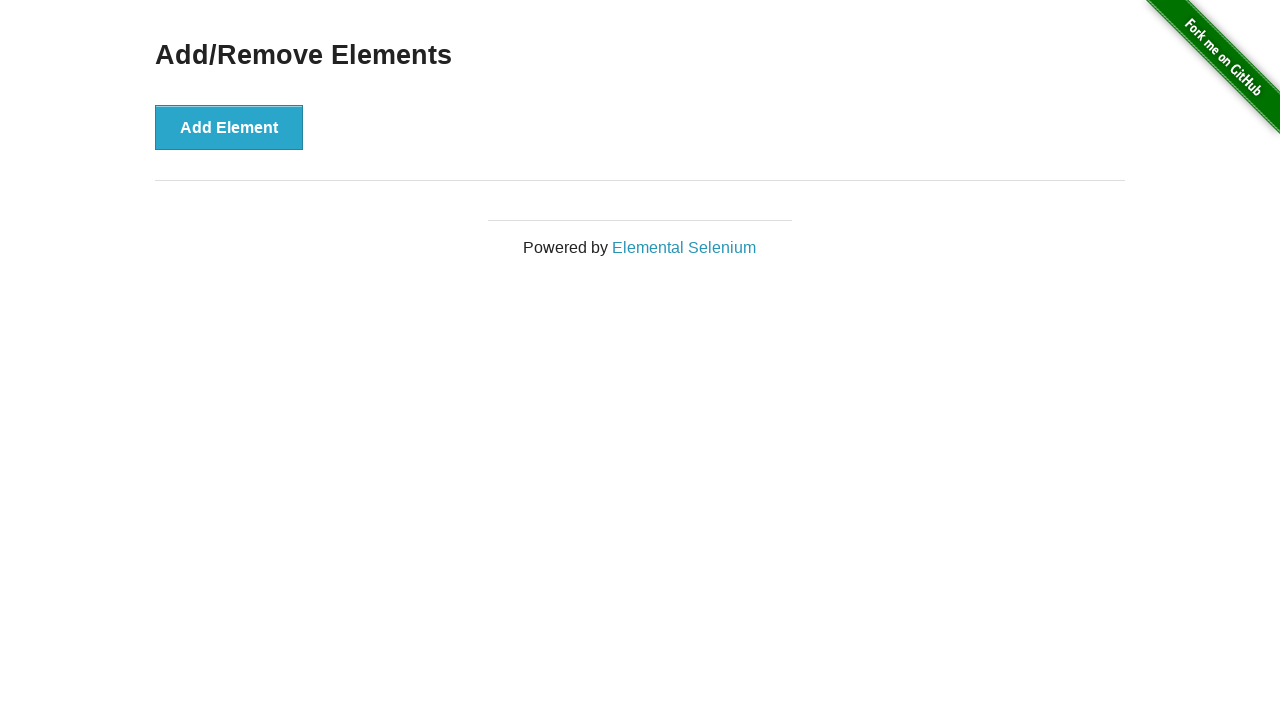

Switched to newly opened tab
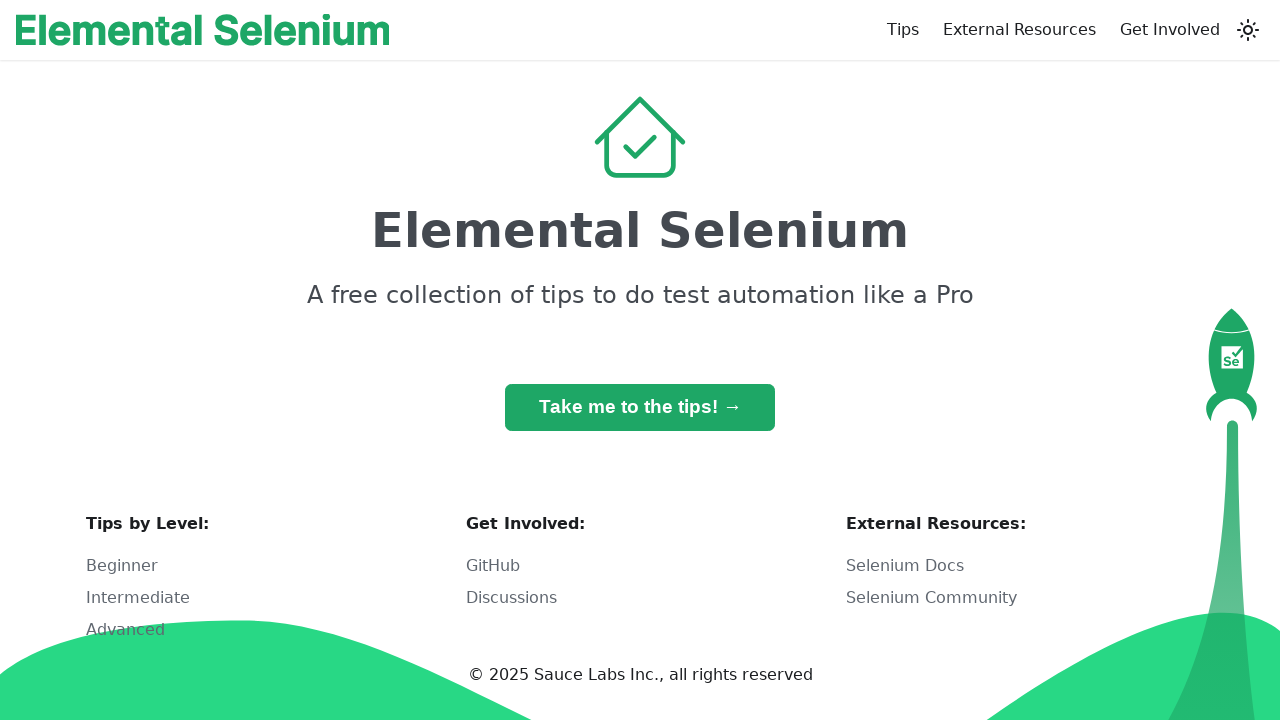

Elemental Selenium page loaded successfully
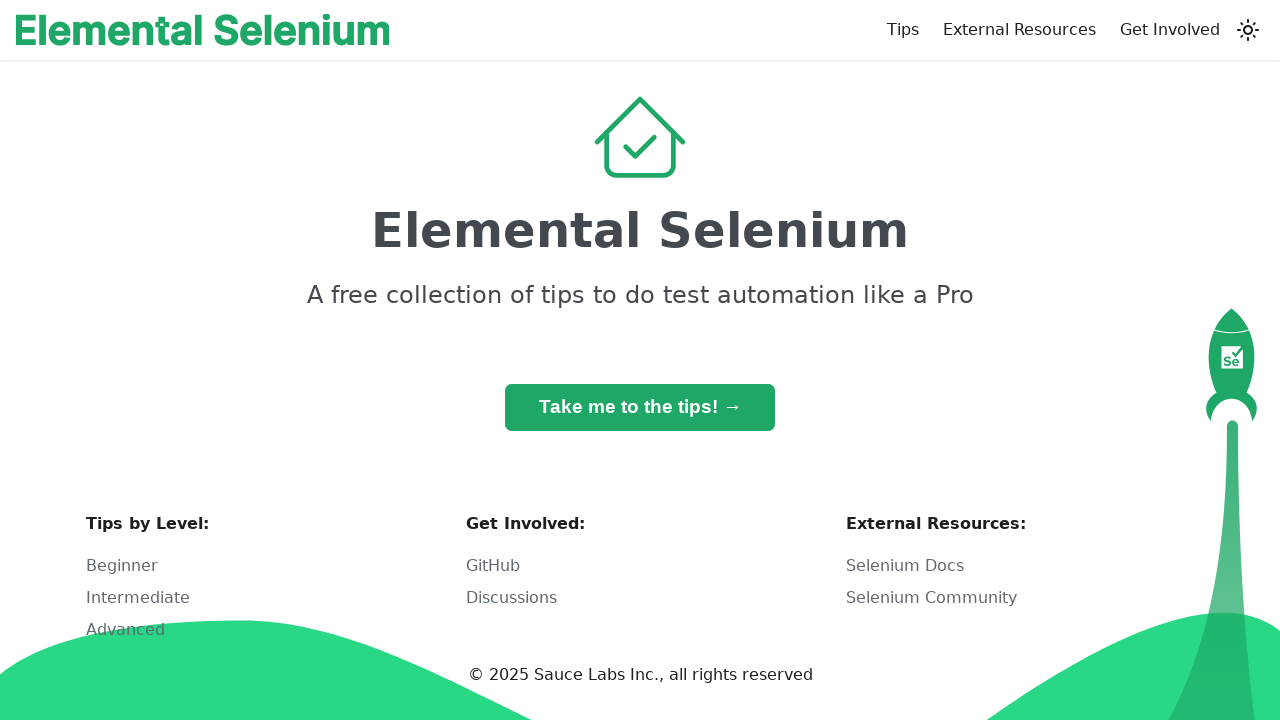

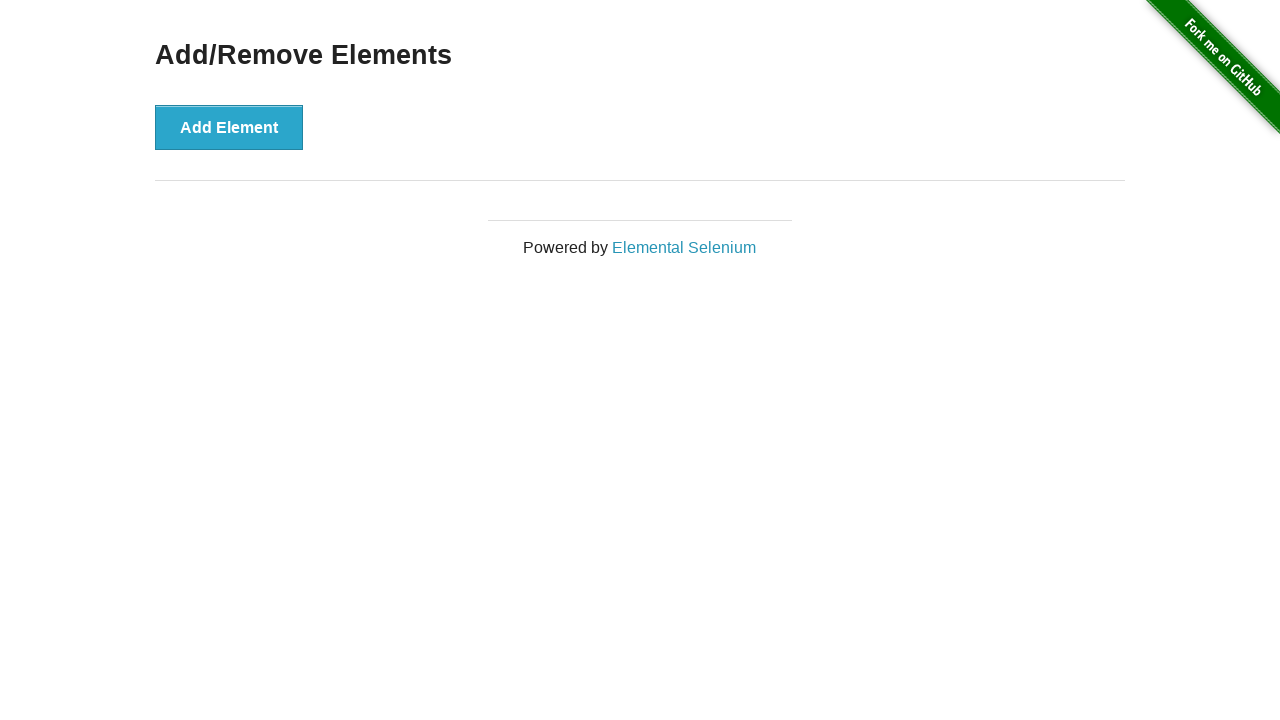